Tests that the browser back button works correctly with filter routing

Starting URL: https://demo.playwright.dev/todomvc

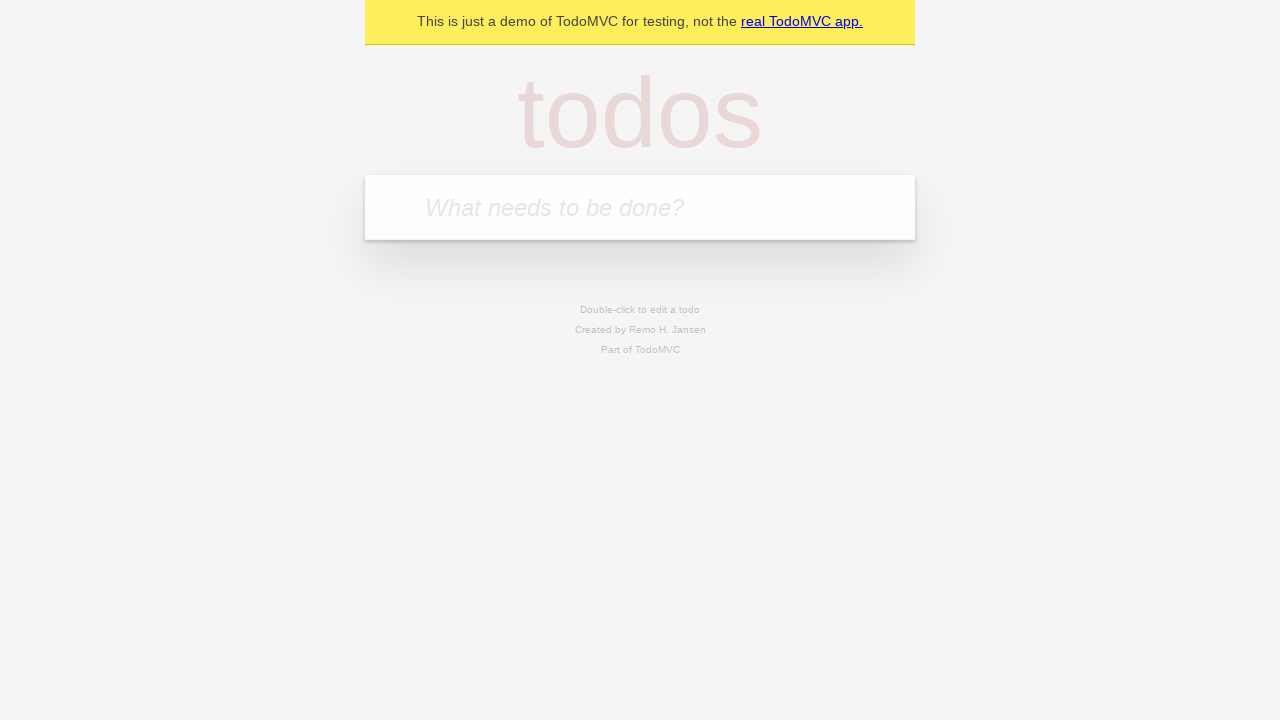

Filled new-todo input with 'buy some cheese' on .new-todo
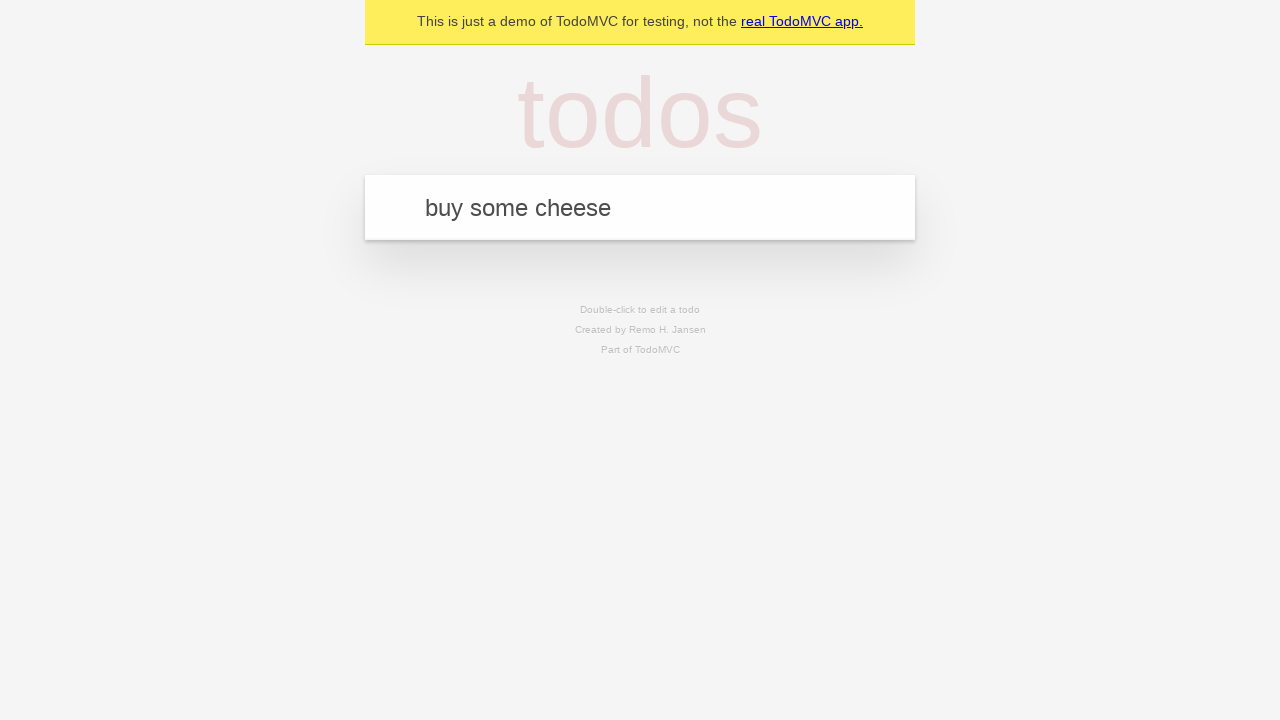

Pressed Enter to create first todo on .new-todo
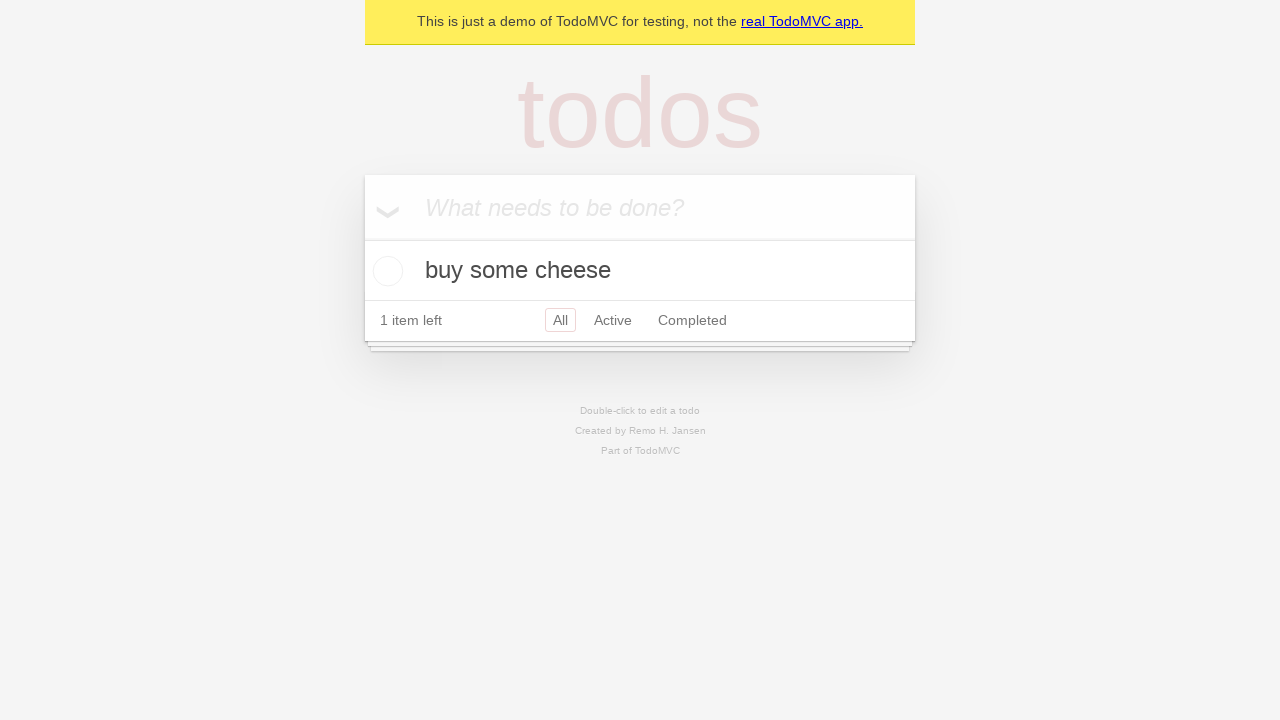

Filled new-todo input with 'feed the cat' on .new-todo
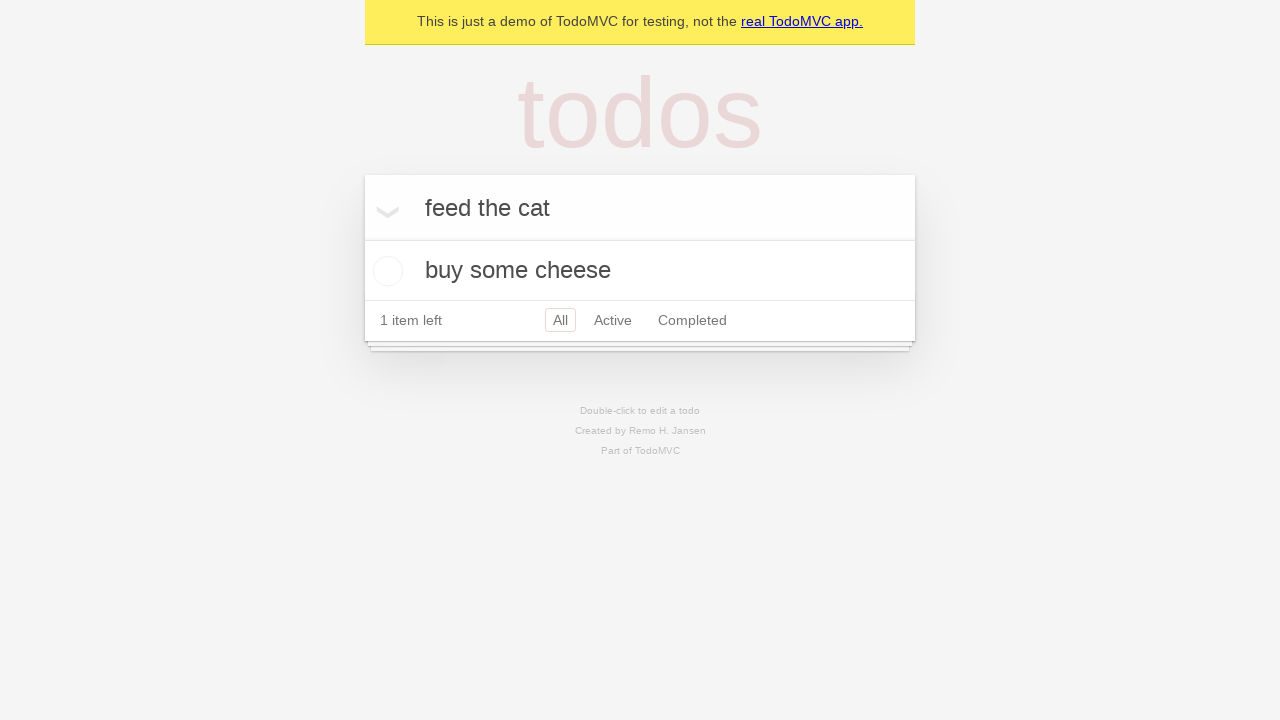

Pressed Enter to create second todo on .new-todo
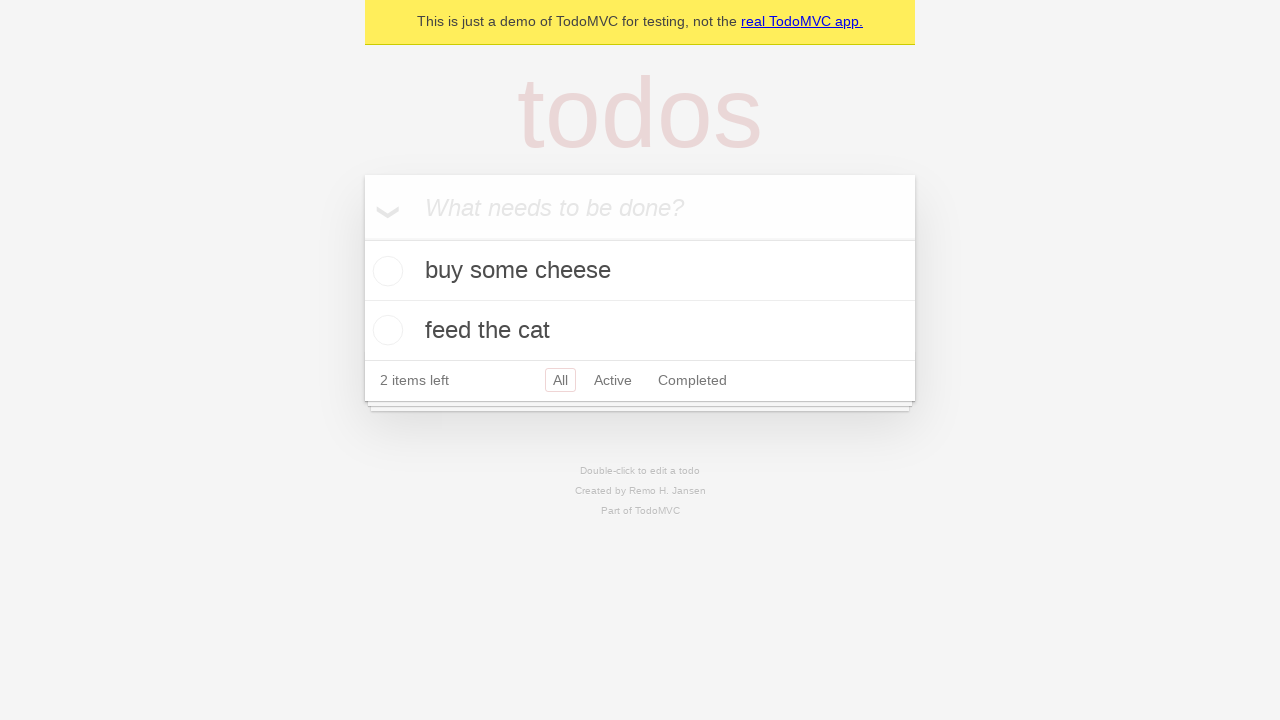

Filled new-todo input with 'book a doctors appointment' on .new-todo
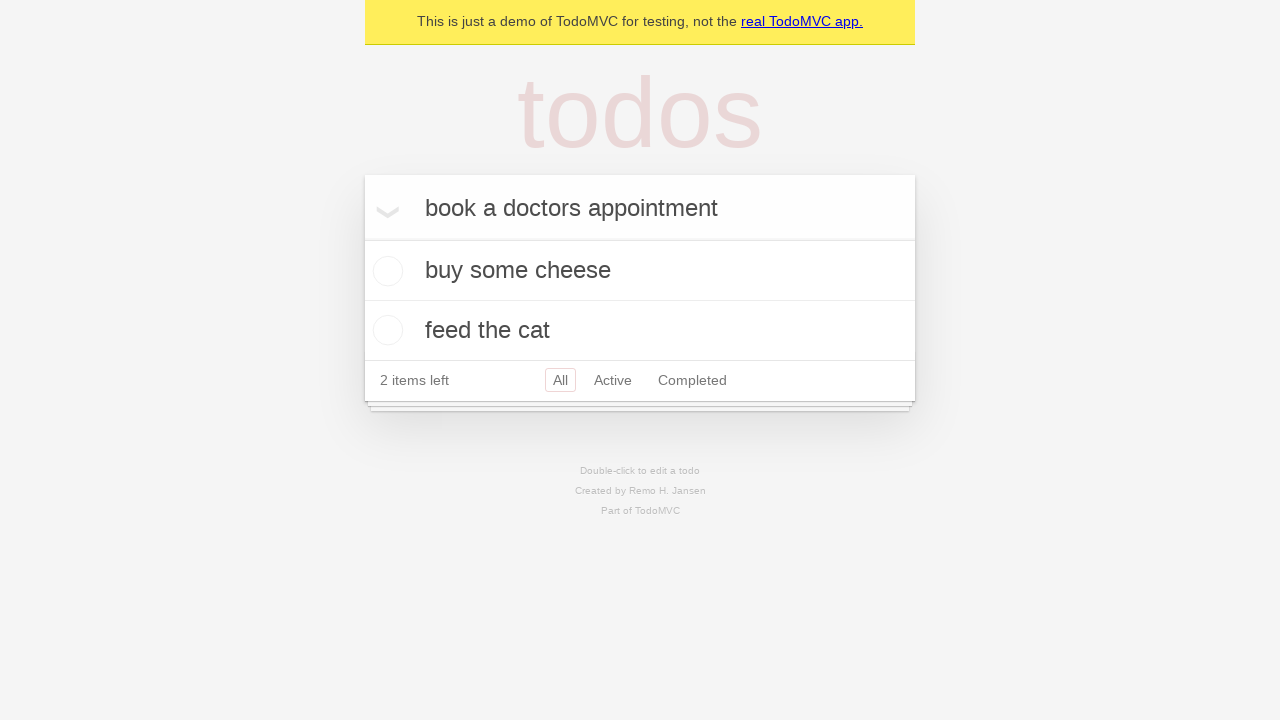

Pressed Enter to create third todo on .new-todo
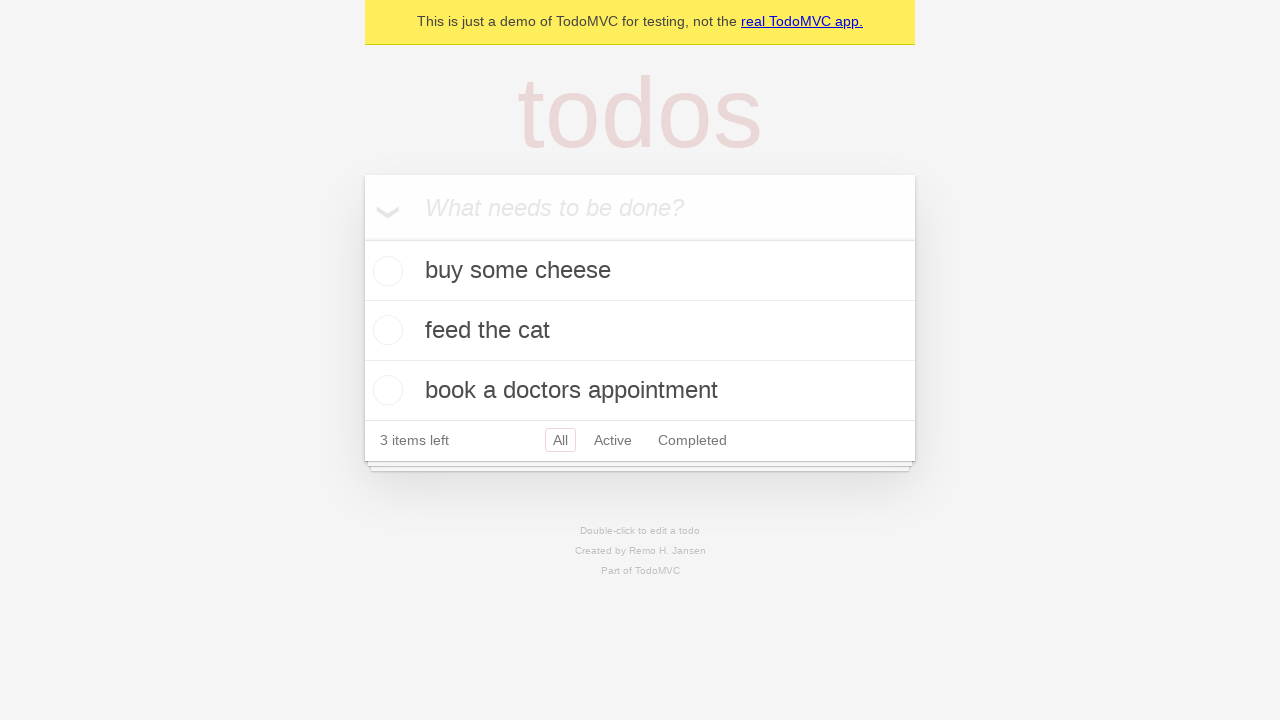

Checked the second todo item at (385, 330) on .todo-list li .toggle >> nth=1
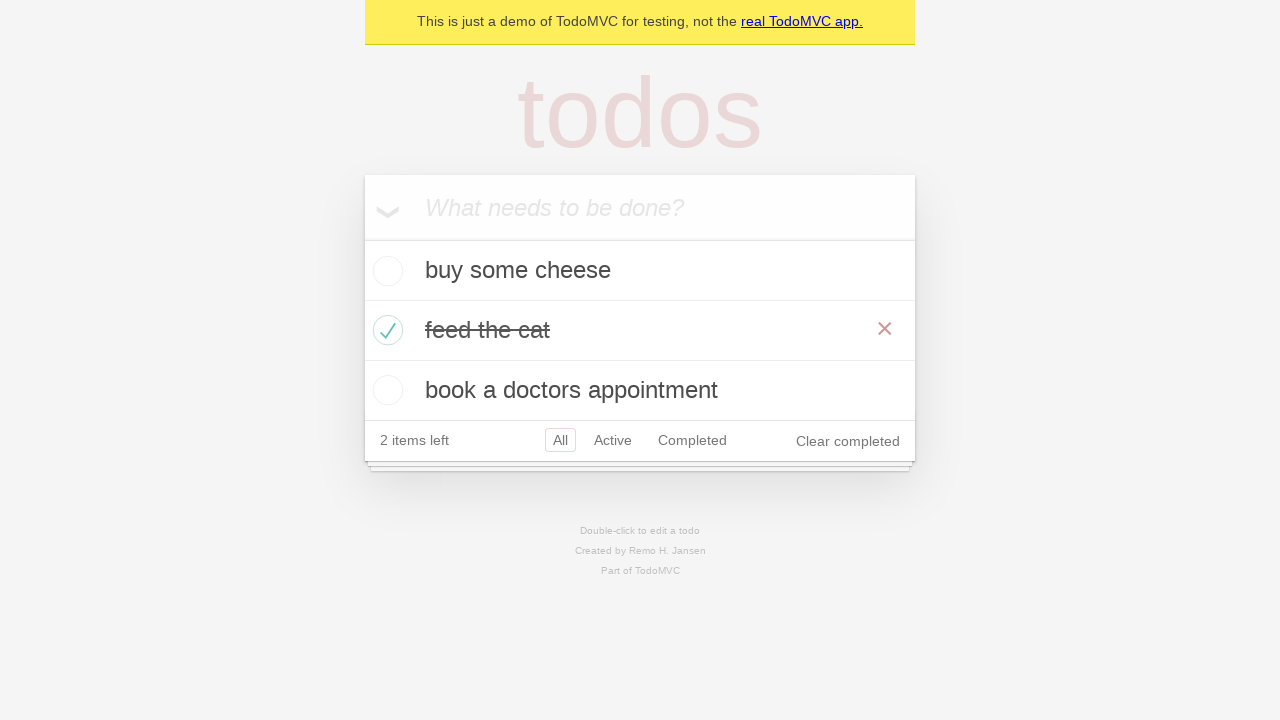

Clicked 'All' filter at (560, 440) on .filters >> text=All
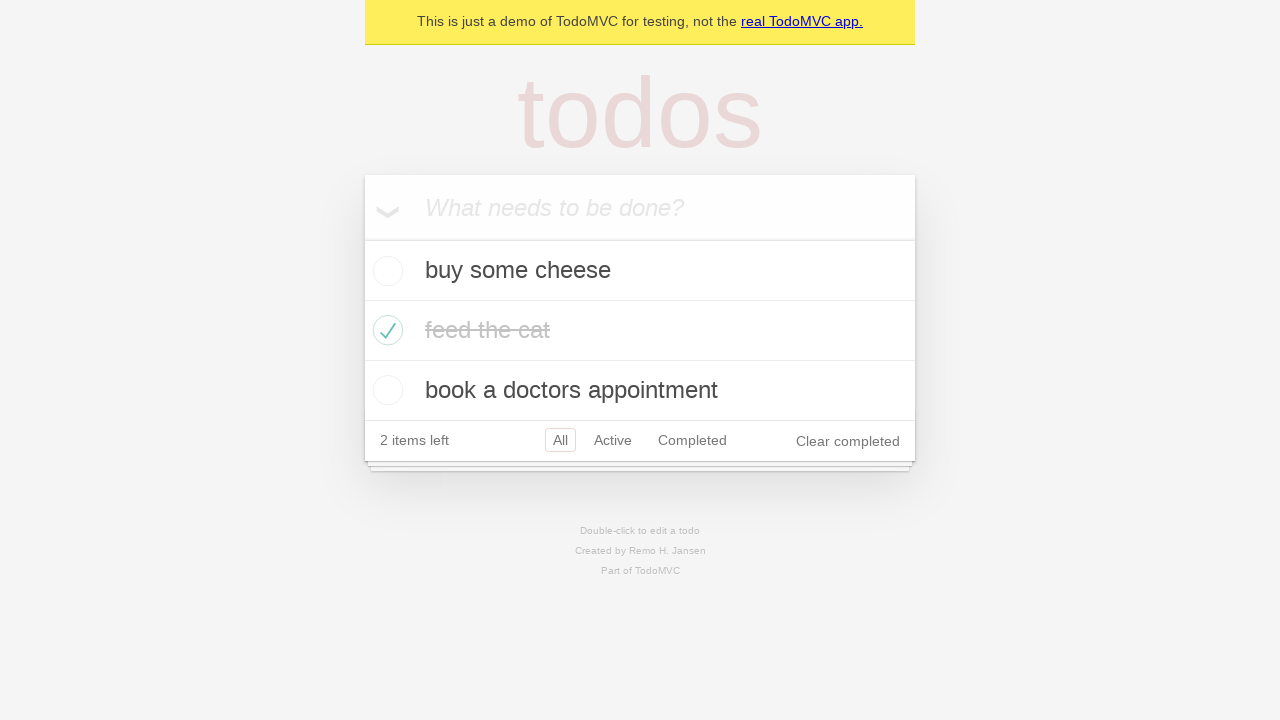

Clicked 'Active' filter at (613, 440) on .filters >> text=Active
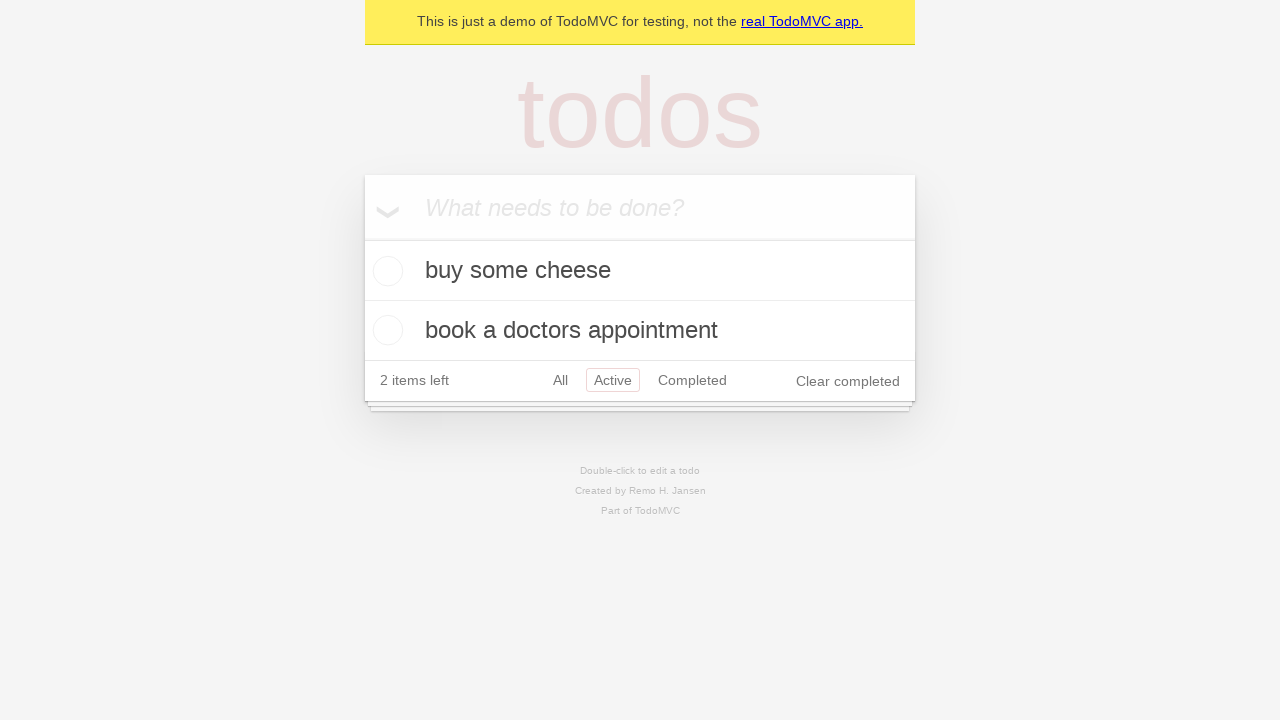

Clicked 'Completed' filter at (692, 380) on .filters >> text=Completed
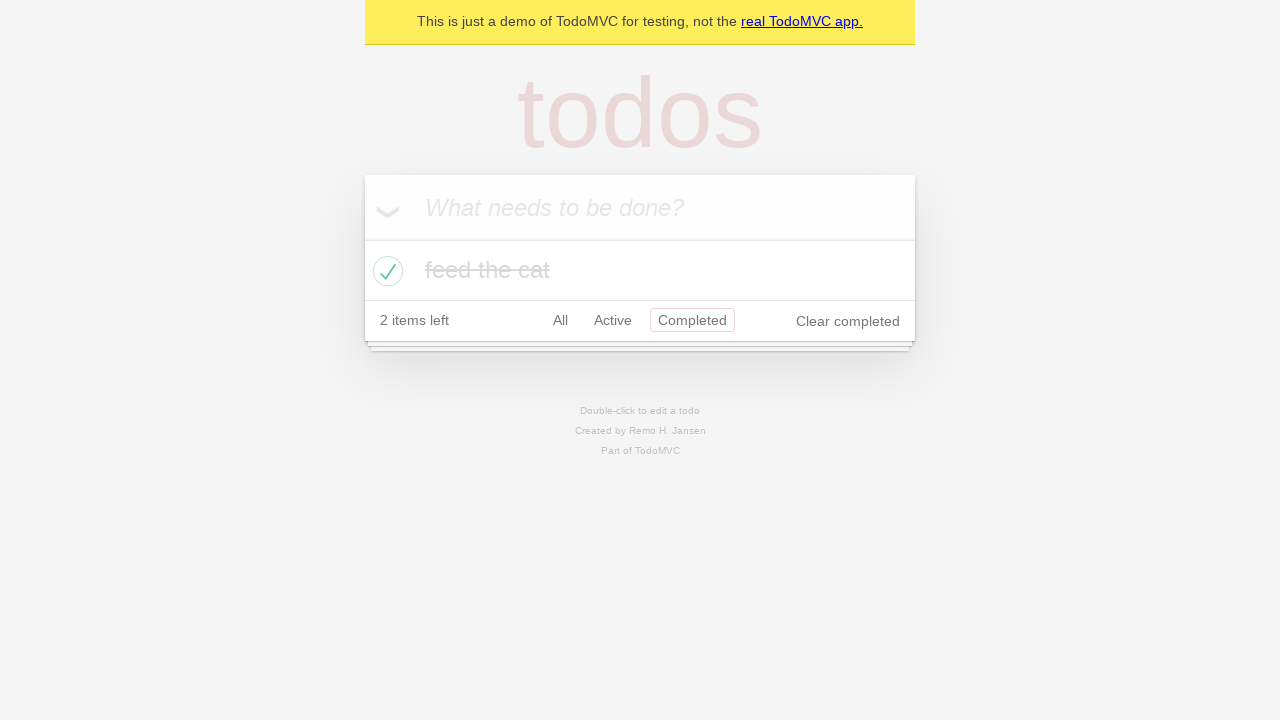

Navigated back using browser back button (returned to Active filter)
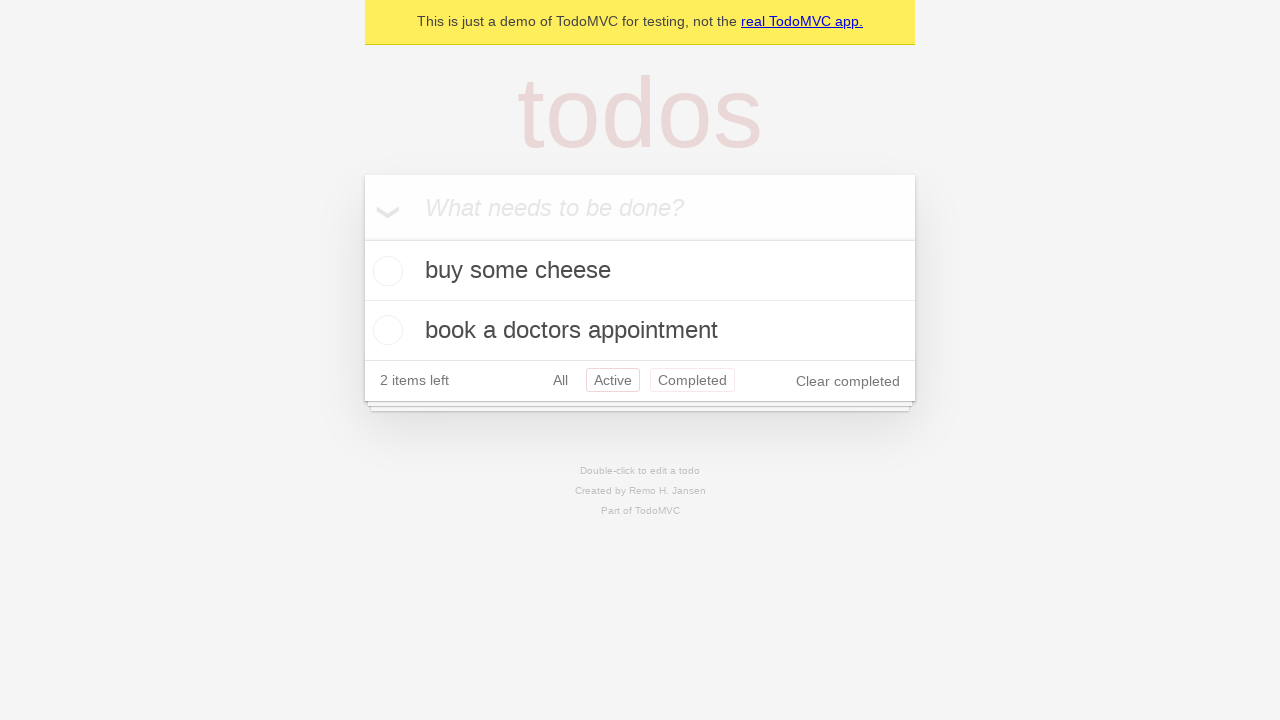

Navigated back using browser back button again (returned to All filter)
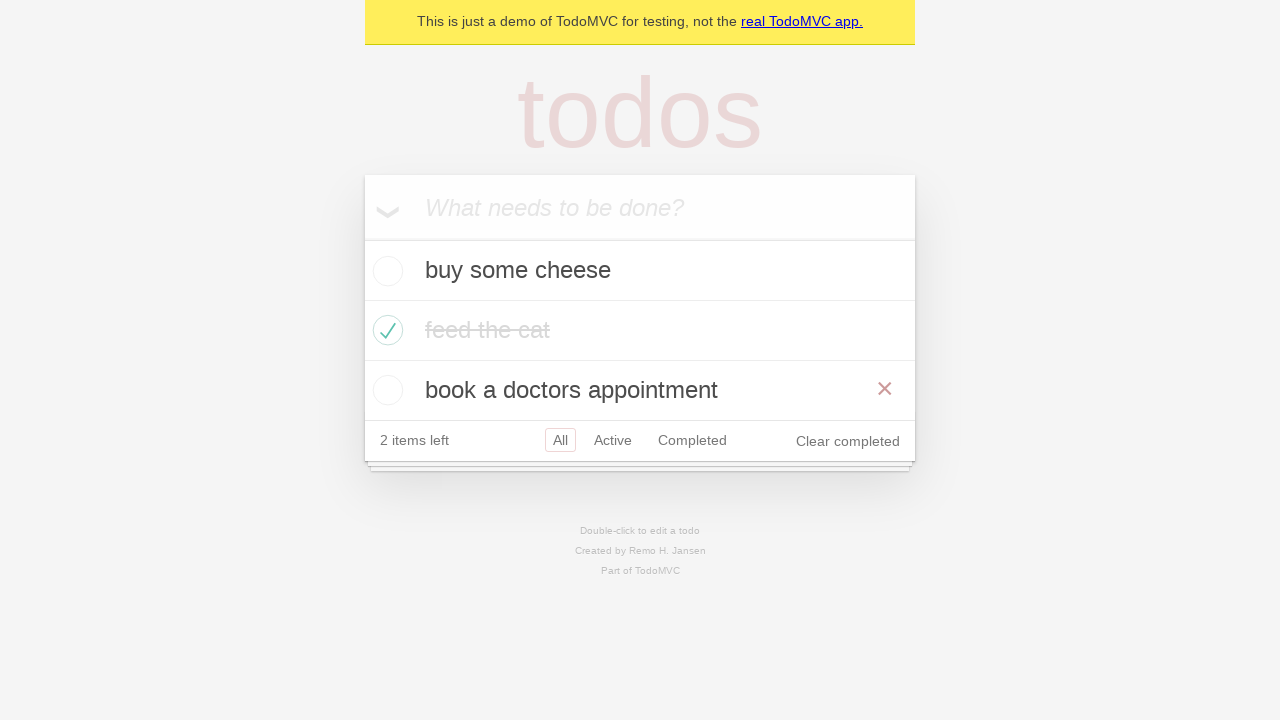

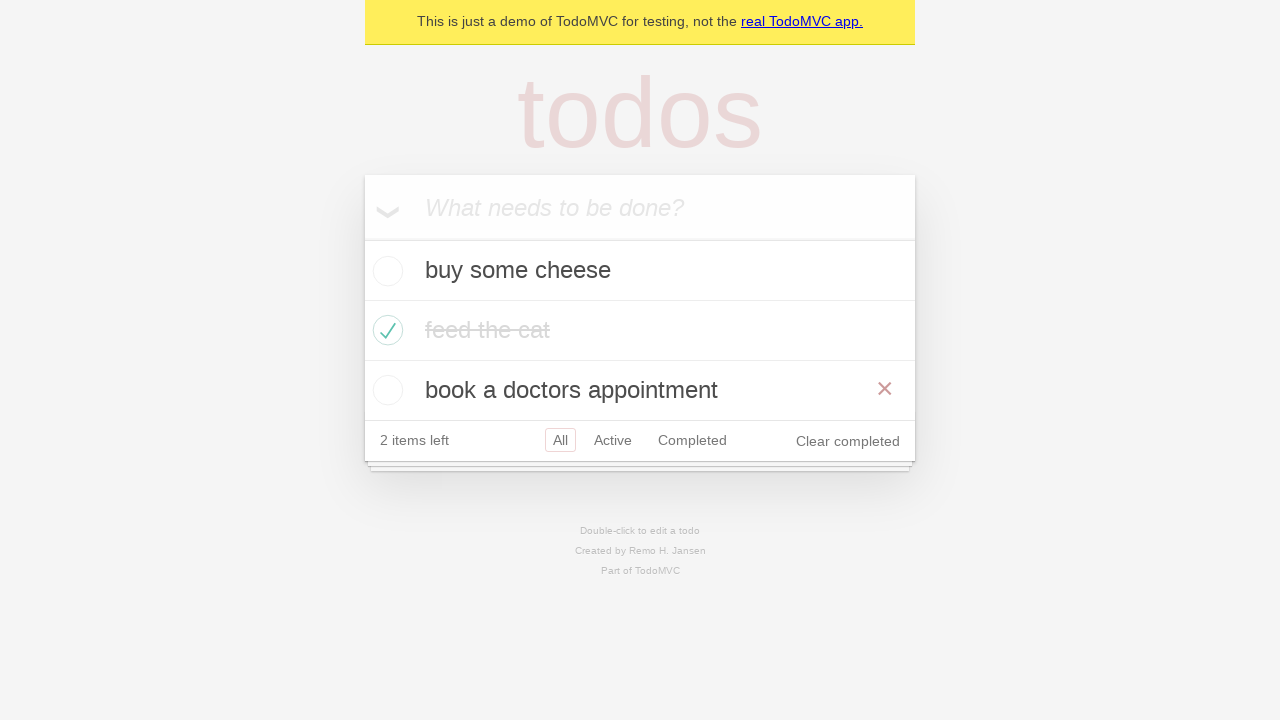